Tests handling a single frame using the frameLocator() method by filling an input field inside an iframe

Starting URL: https://ui.vision/demo/webtest/frames/

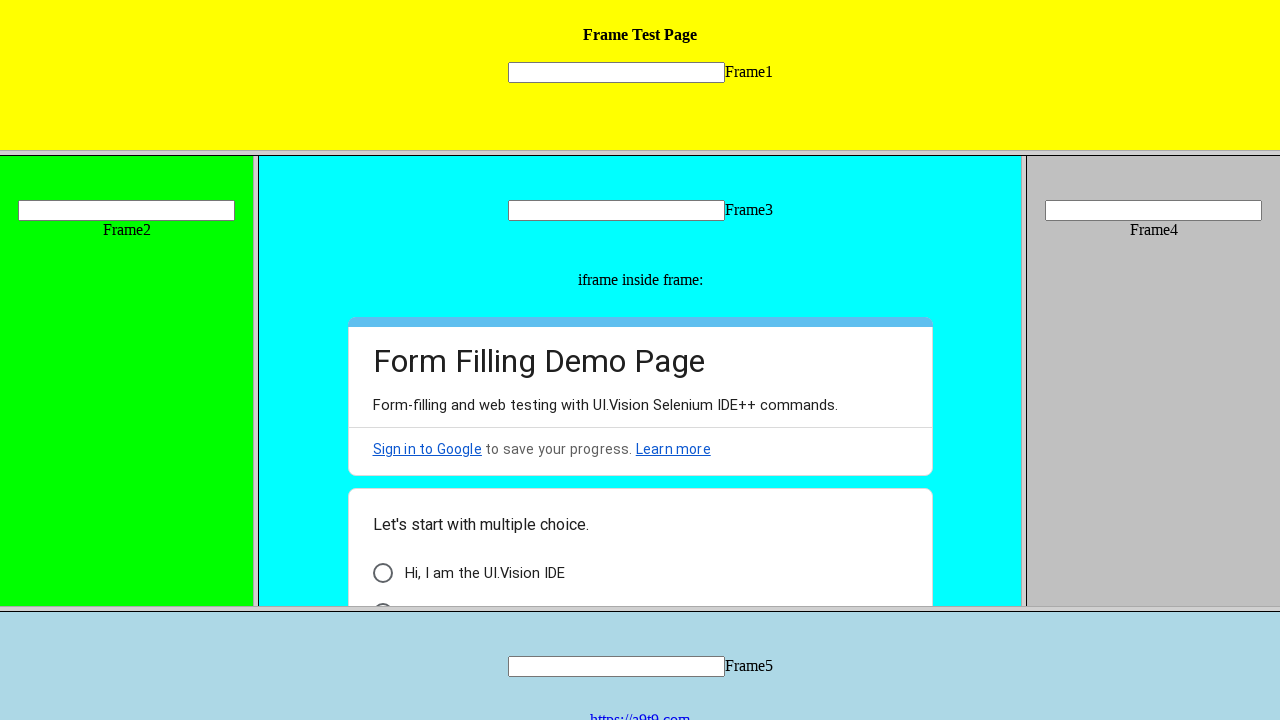

Filled input field inside frame with 'Hello Id is 1' using frameLocator() on frame[src='frame_1.html'] >> internal:control=enter-frame >> #id1 > div > input
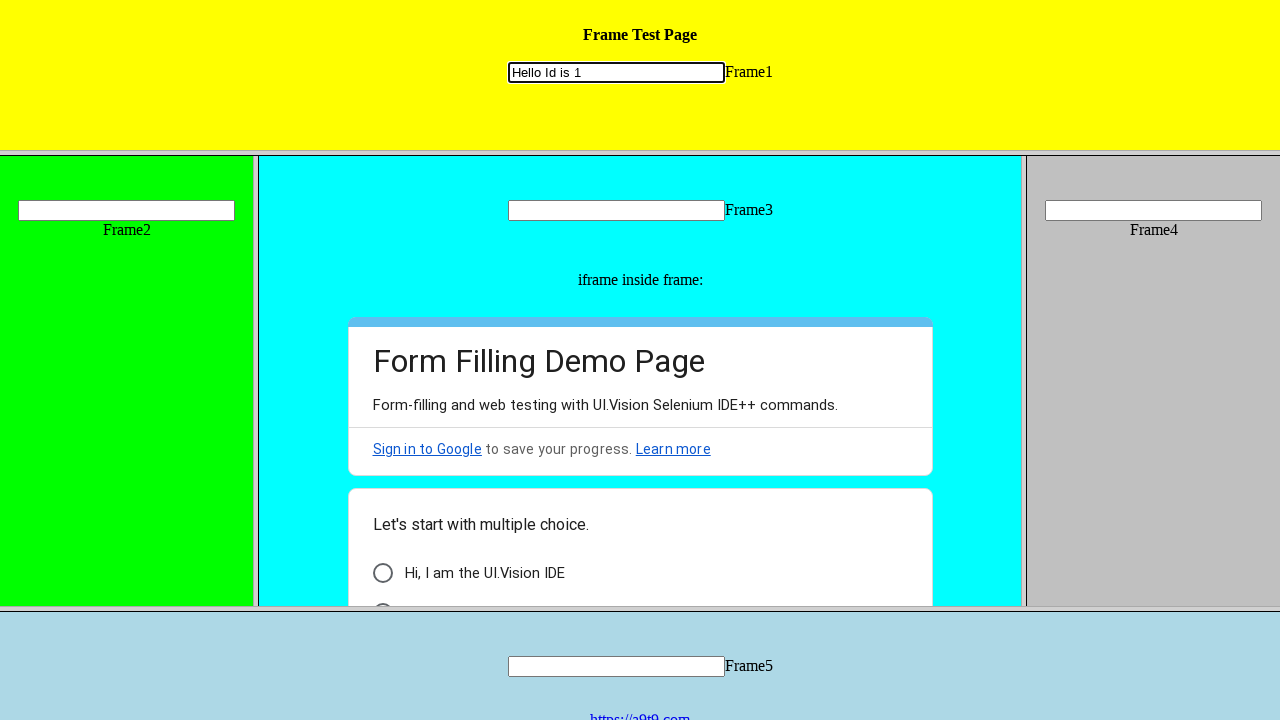

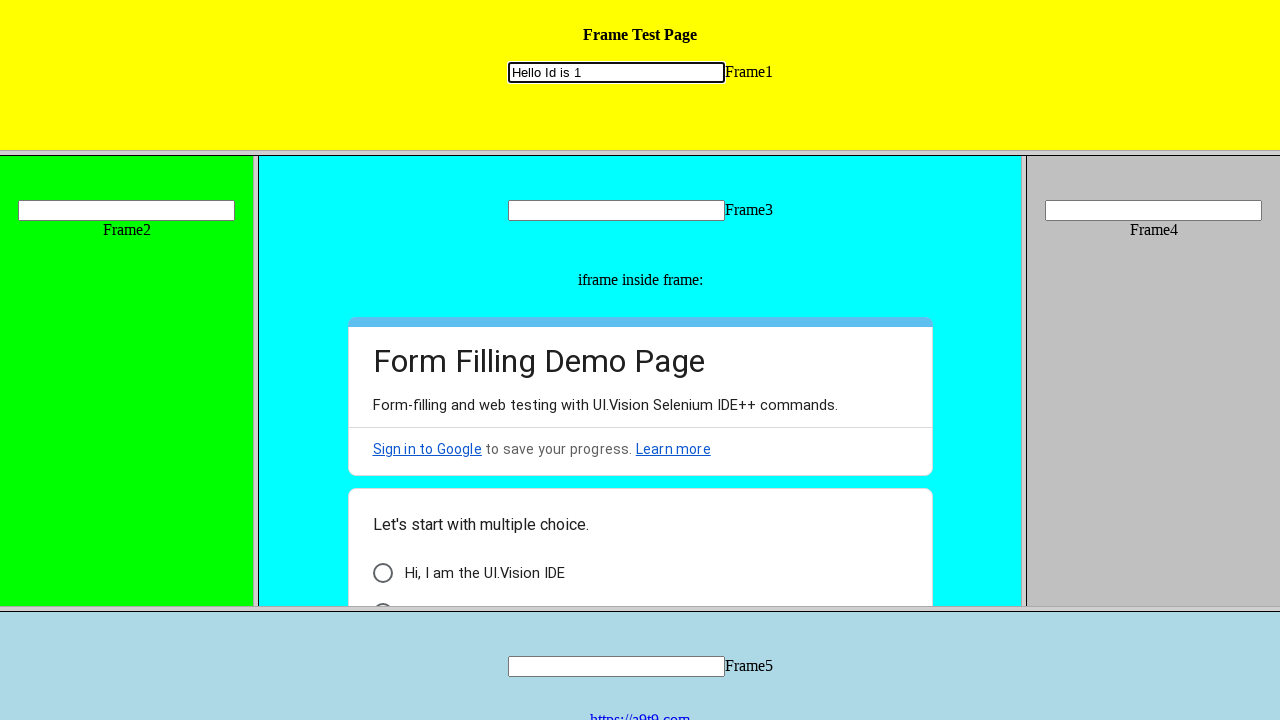